Navigates to a GitHub repository page and interacts with the search placeholder element by clicking on it to demonstrate element location and interaction.

Starting URL: https://github.com/ortoniKC/playwright-java-2023

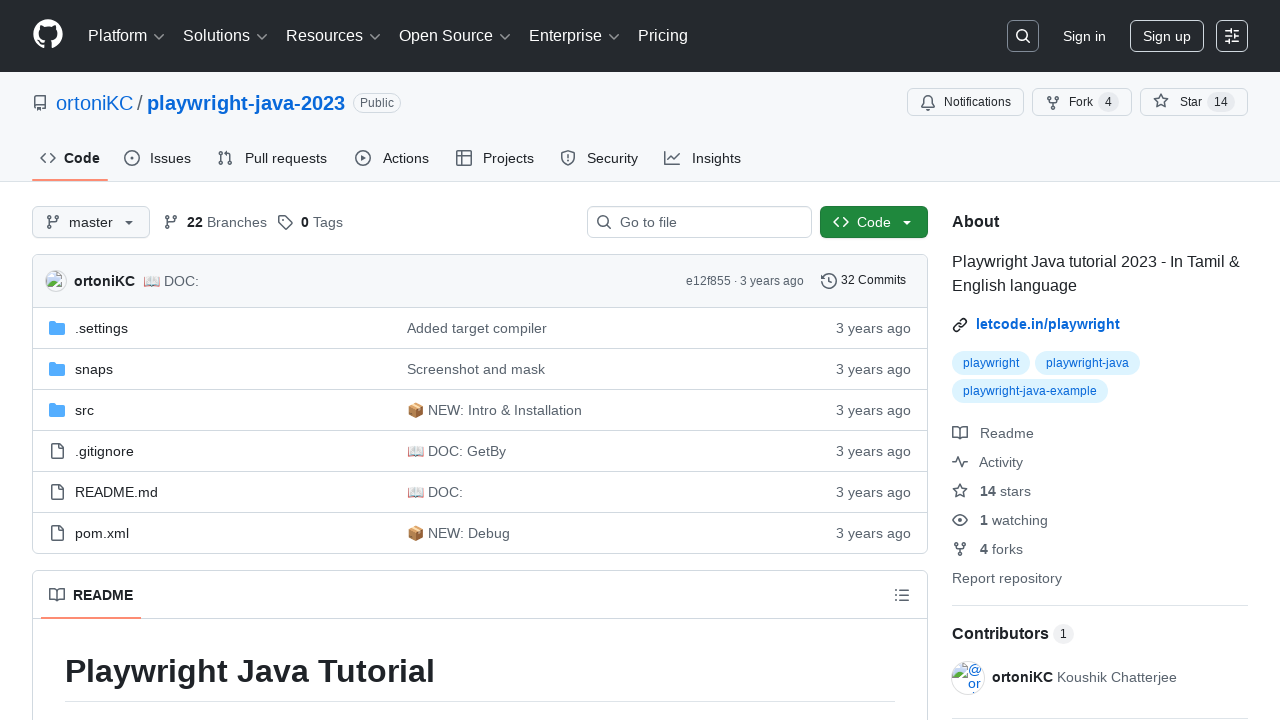

Located search placeholder element
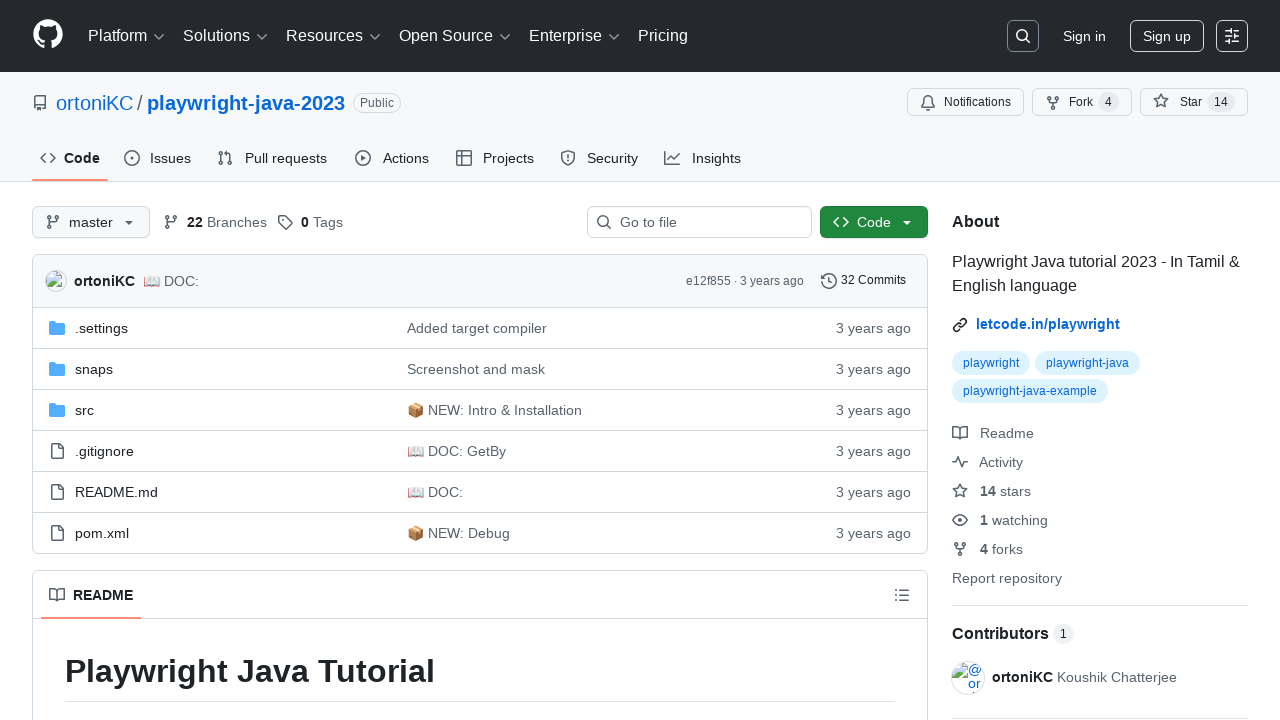

Search element became visible
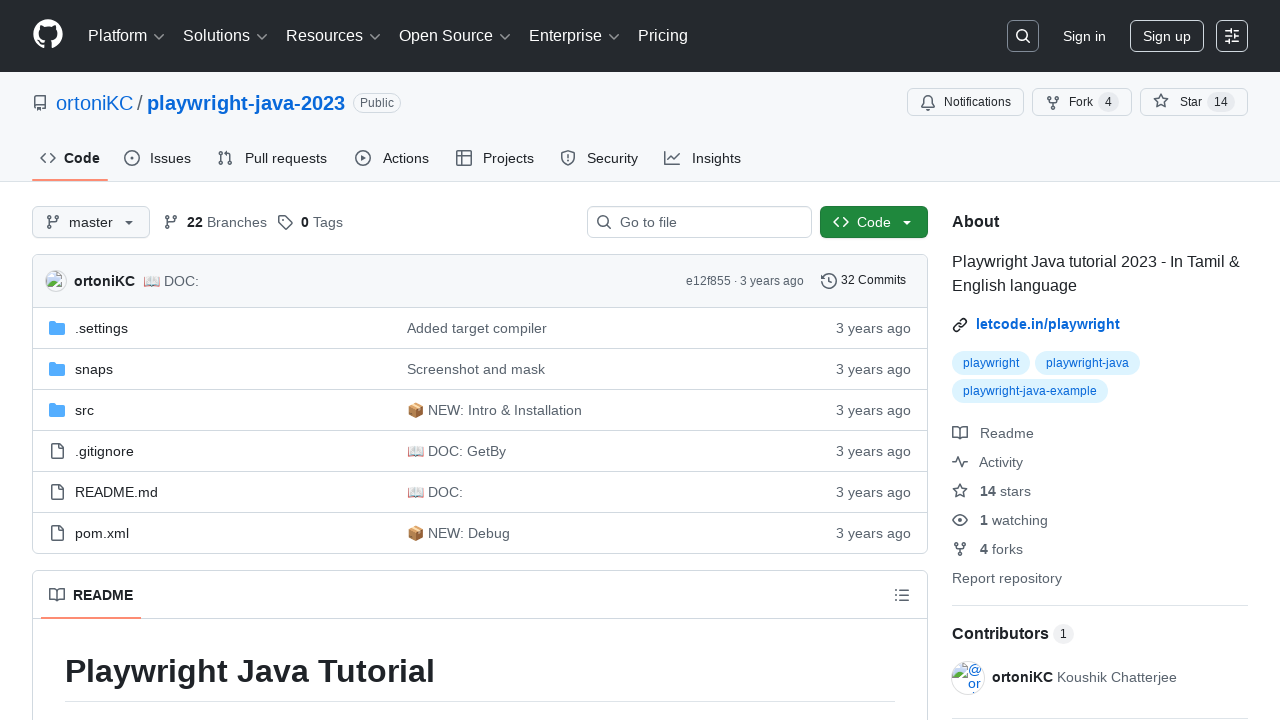

Clicked on search placeholder element at (1023, 36) on internal:attr=[placeholder="Search"i]
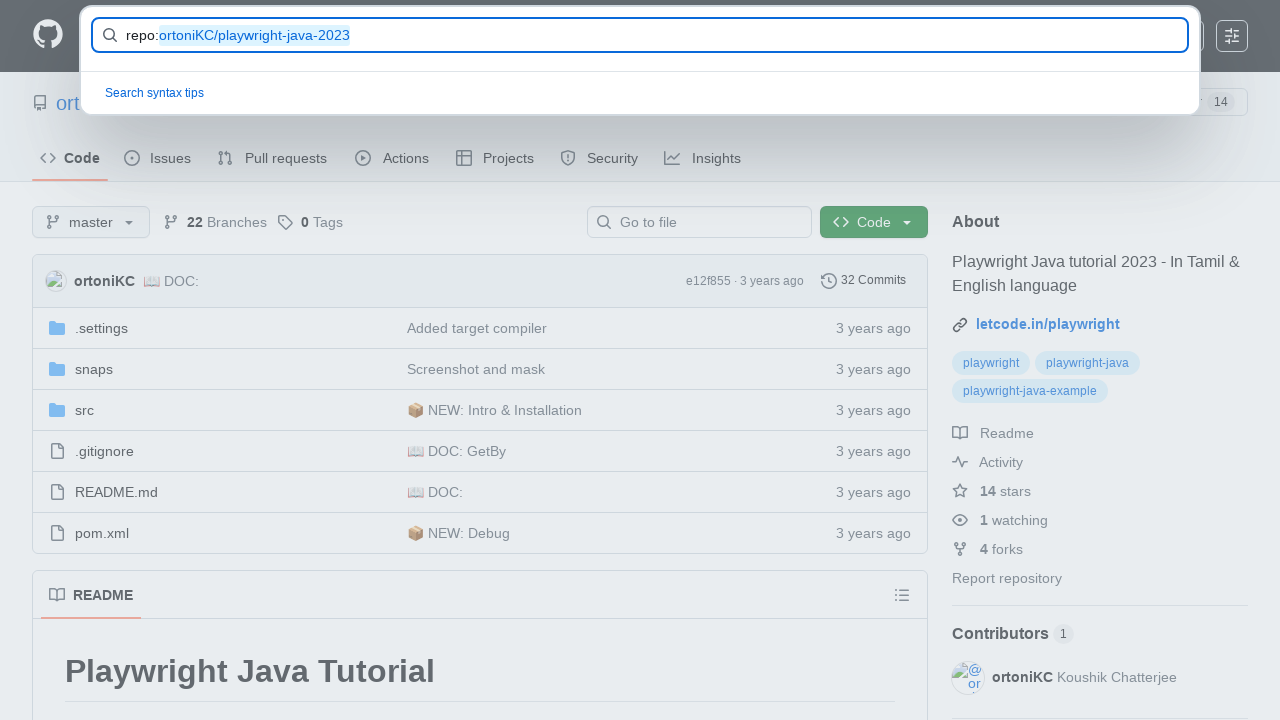

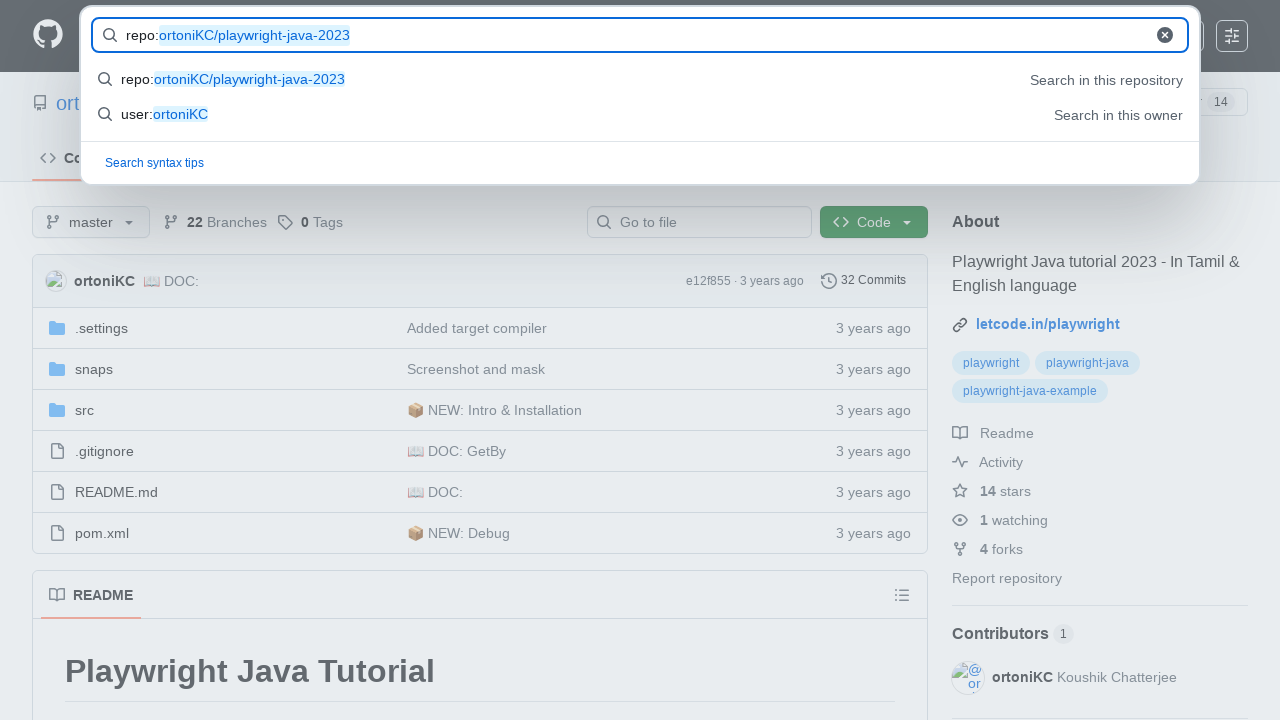